Tests input form submission with validation, fills out a complete form with various fields and verifies successful submission

Starting URL: https://www.lambdatest.com/selenium-playground

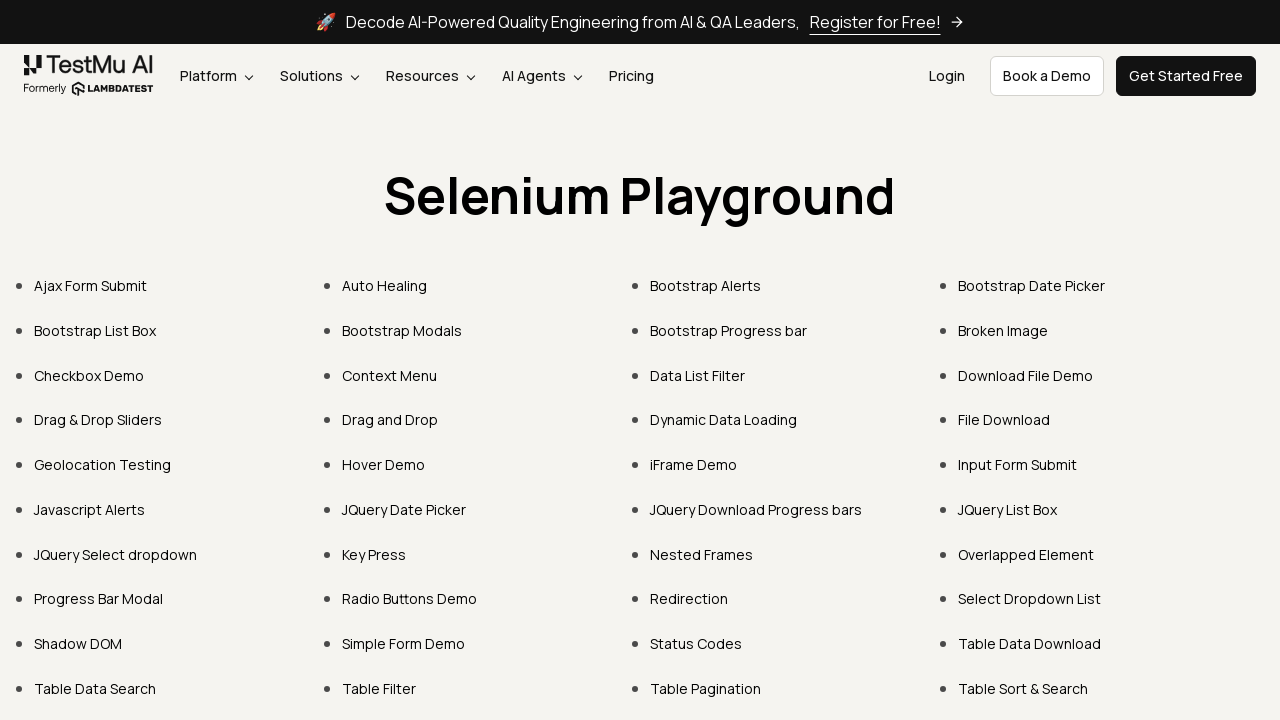

Clicked on Input Form Submit link at (1018, 464) on text=Input Form Submit
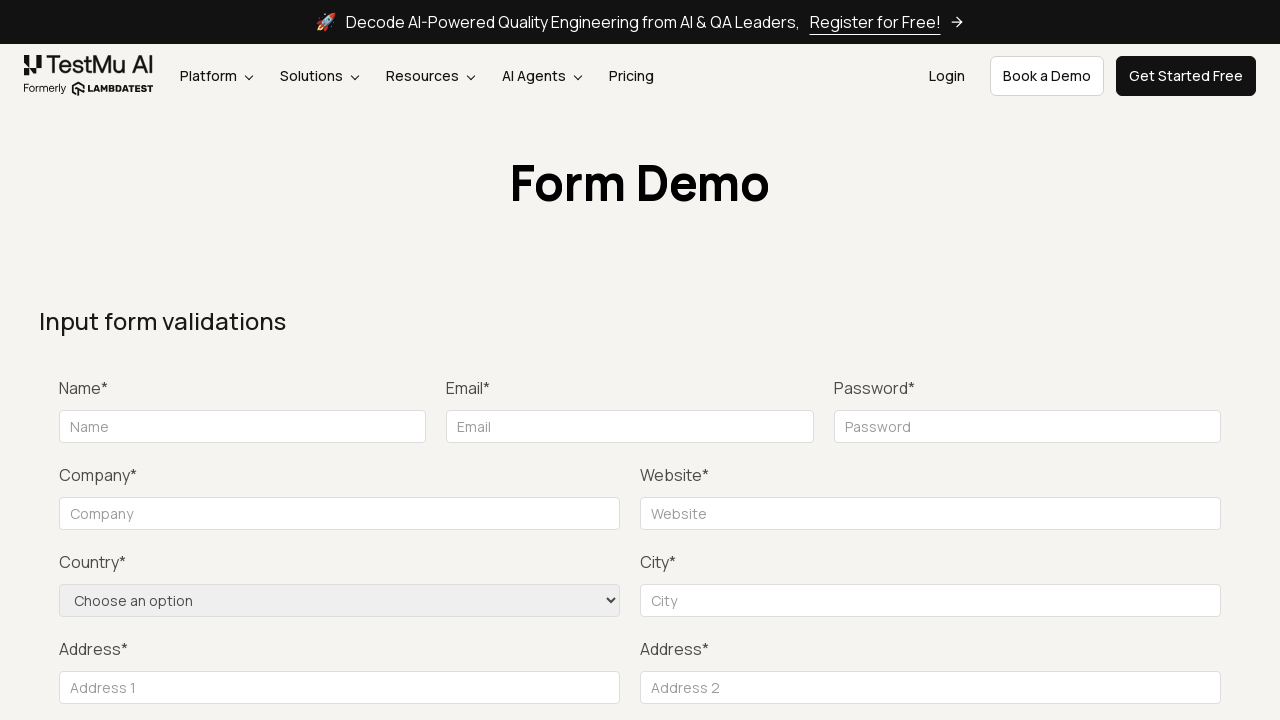

Verified navigation to input-form-demo page
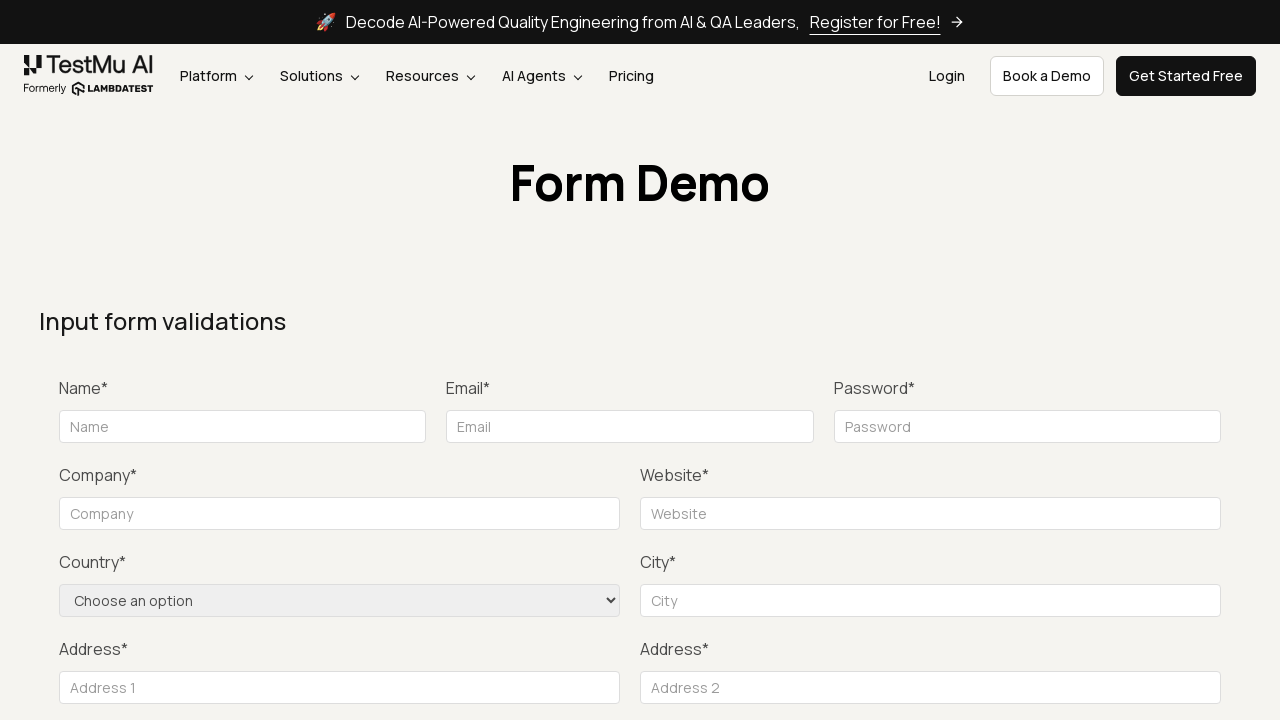

Clicked submit button on empty form to trigger validation at (1131, 360) on xpath=//*[@type='submit' and contains(text(),'Submit')]
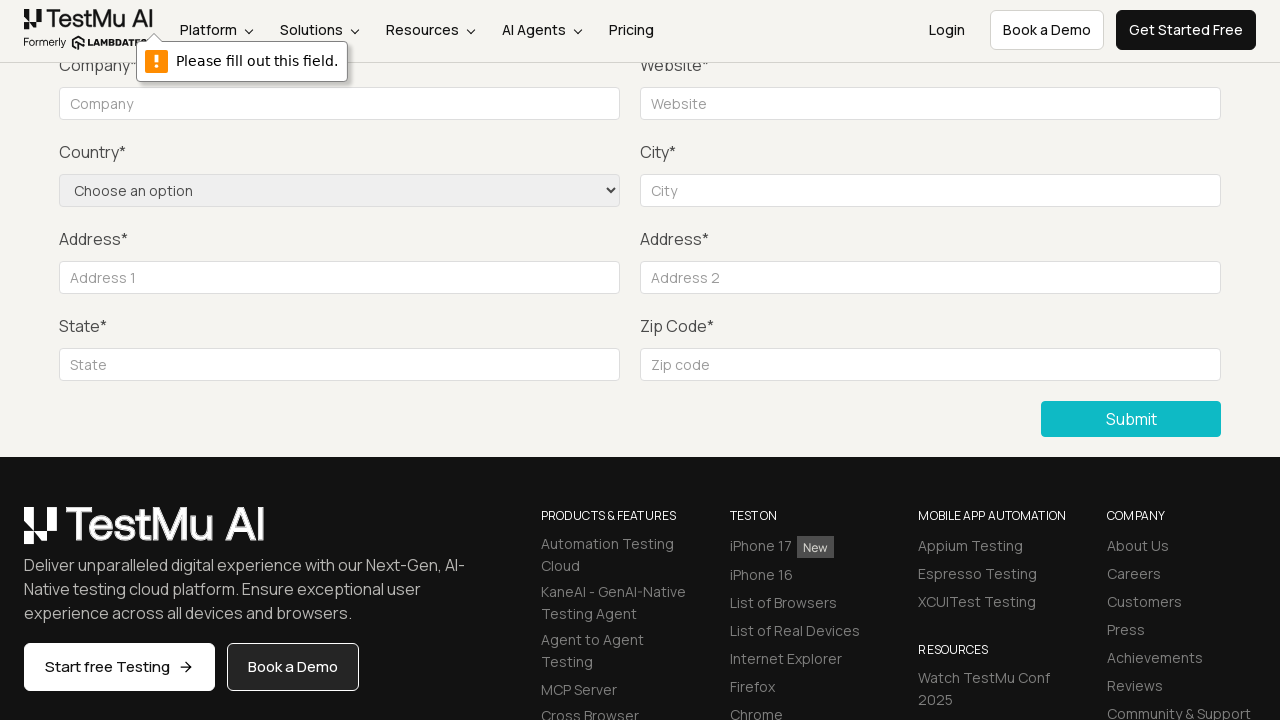

Verified validation message on name field: 'Please fill out this field.'
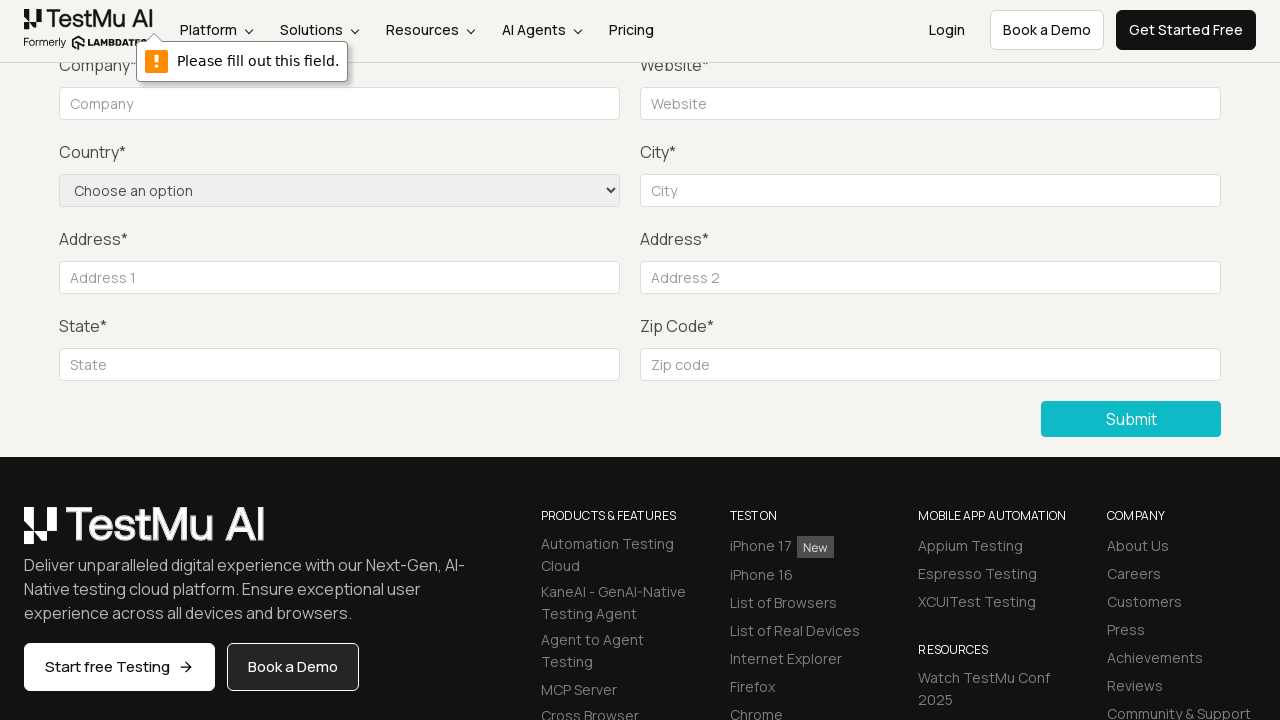

Filled name field with 'Test' on input[name='name']
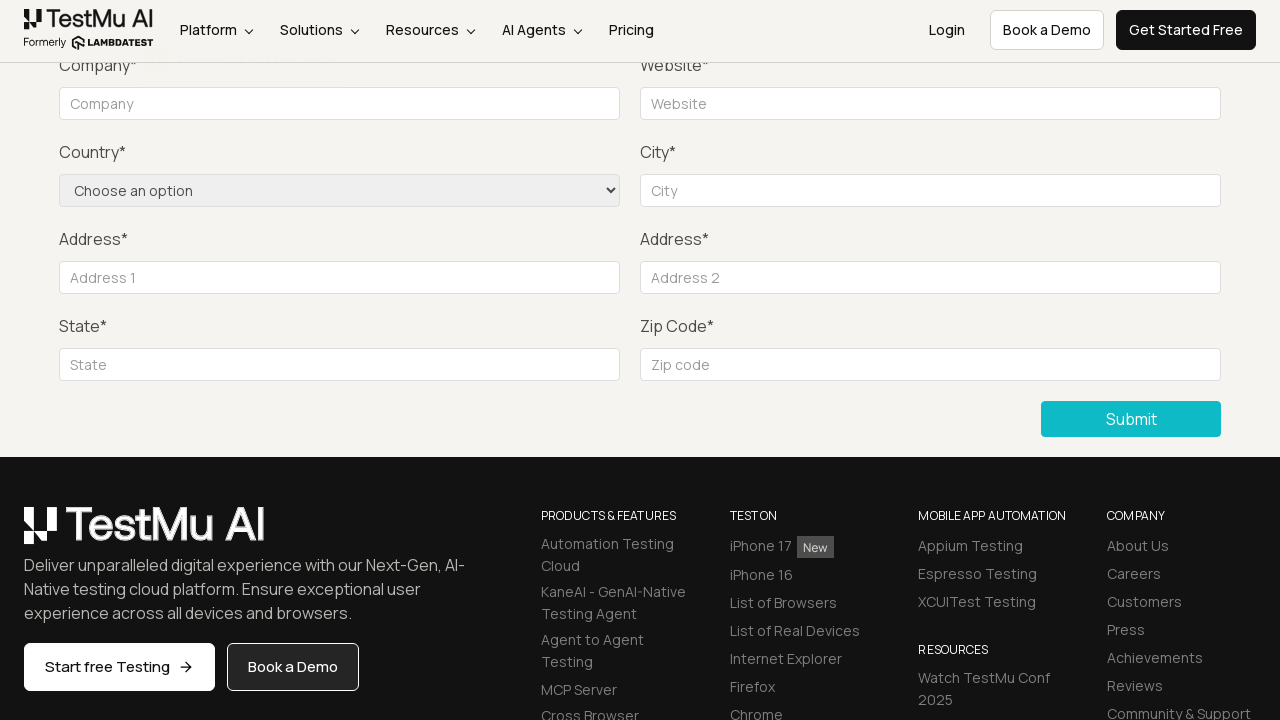

Filled email field with 'Test@test.com' on #inputEmail4
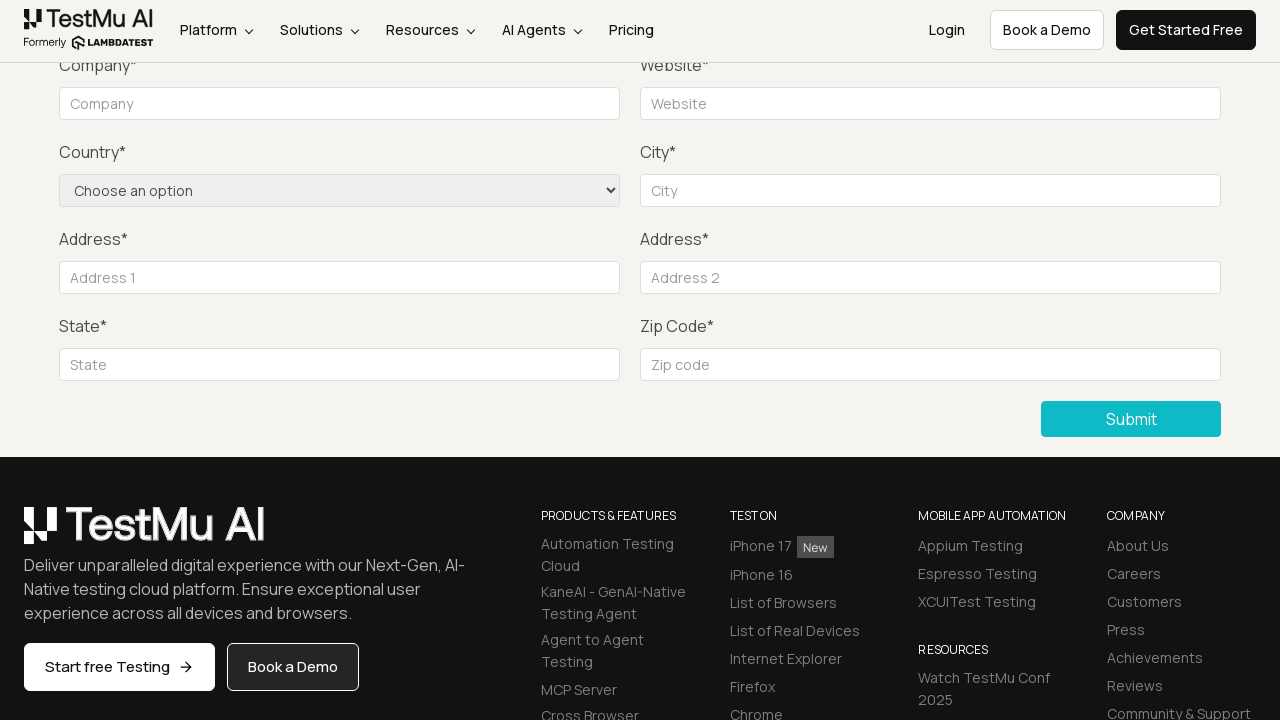

Filled password field with '123456' on input[name='password']
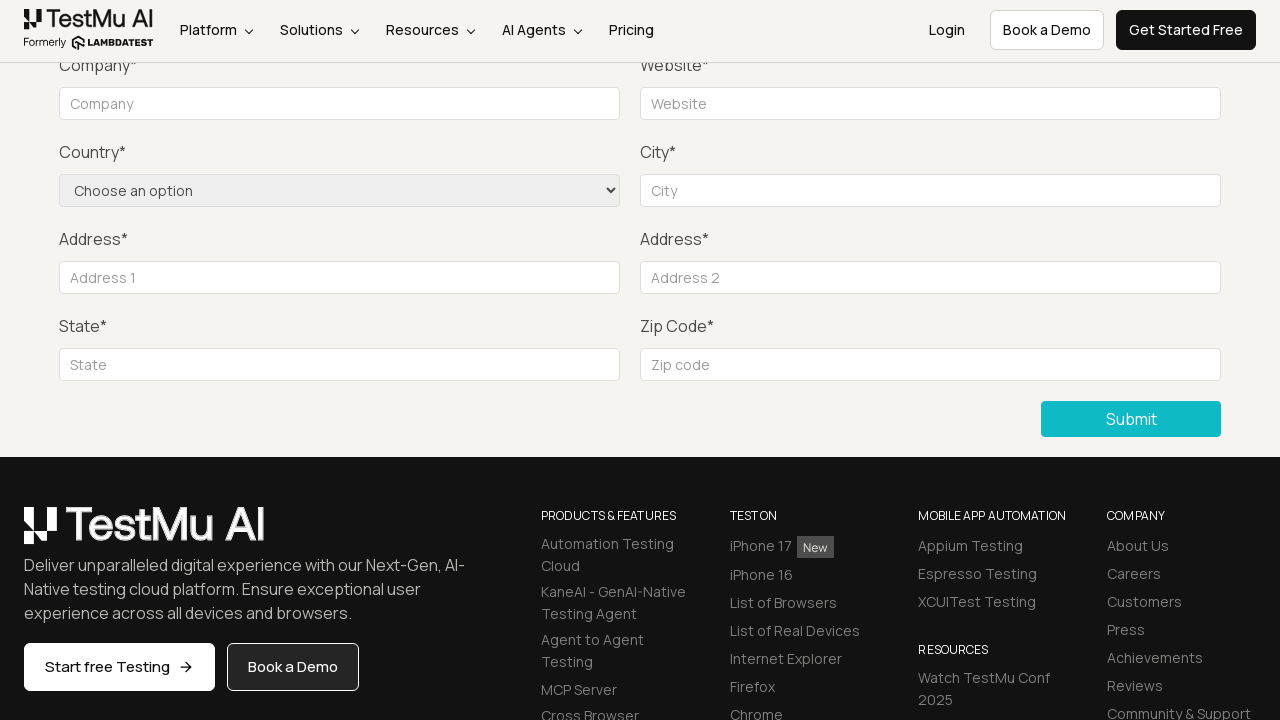

Filled company field with 'Test company' on input[name='company']
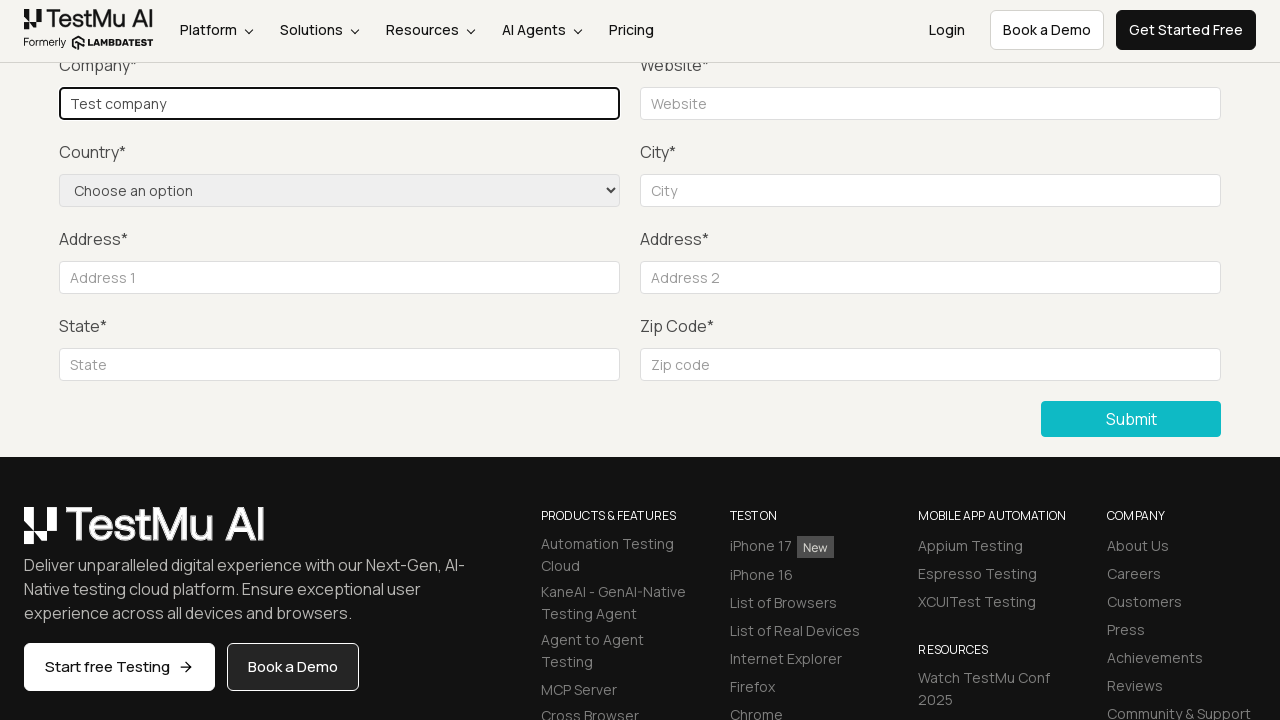

Filled website field with 'Test.com' on input[name='website']
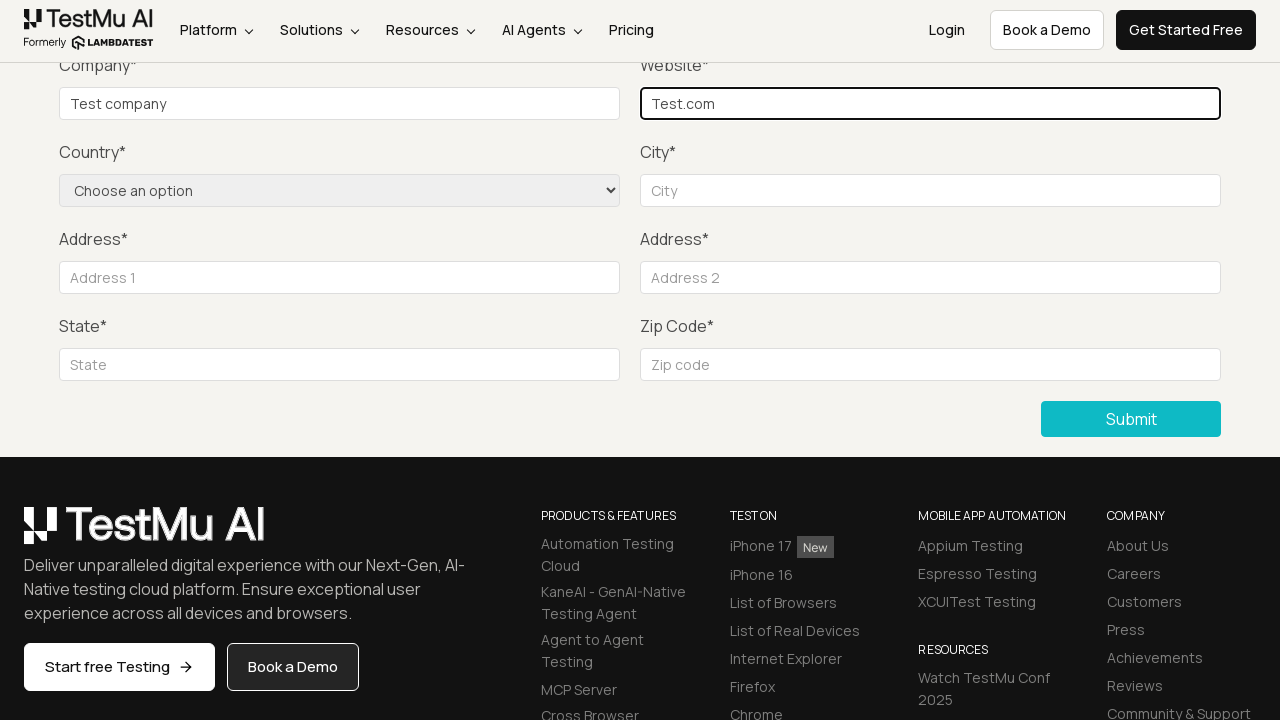

Selected 'US' from country dropdown on select[name='country']
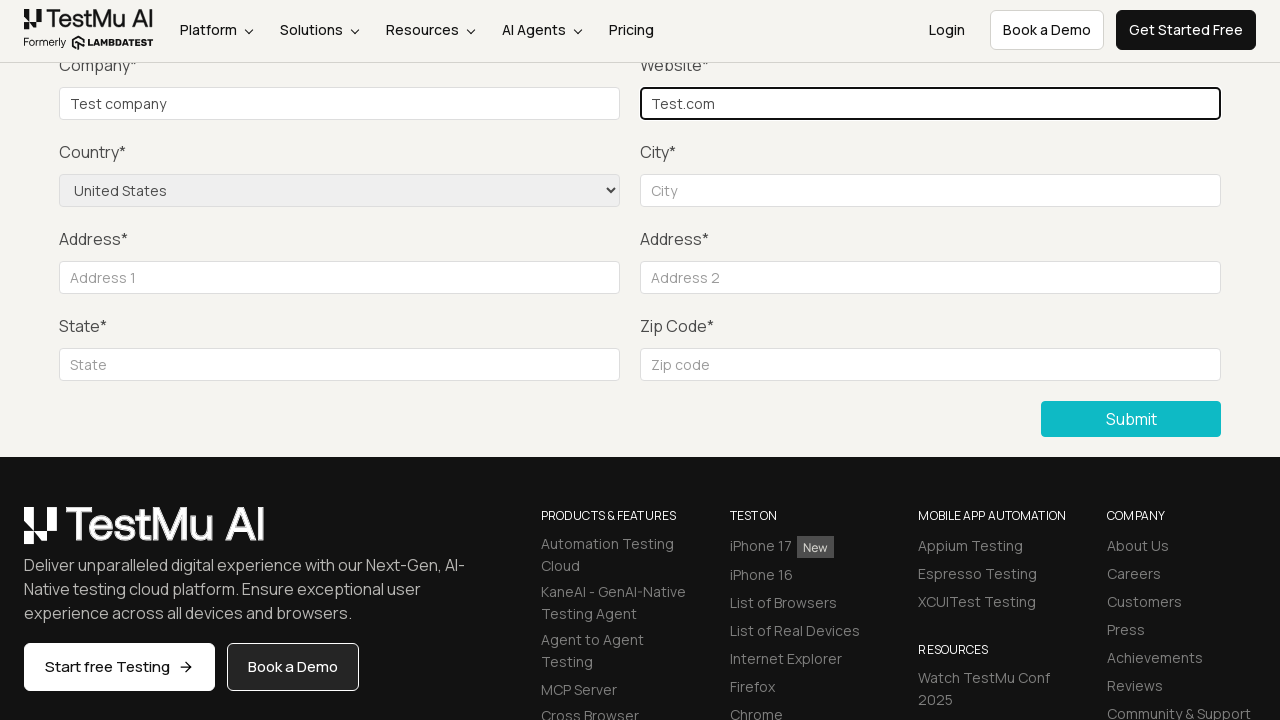

Filled city field with 'Test City' on #inputCity
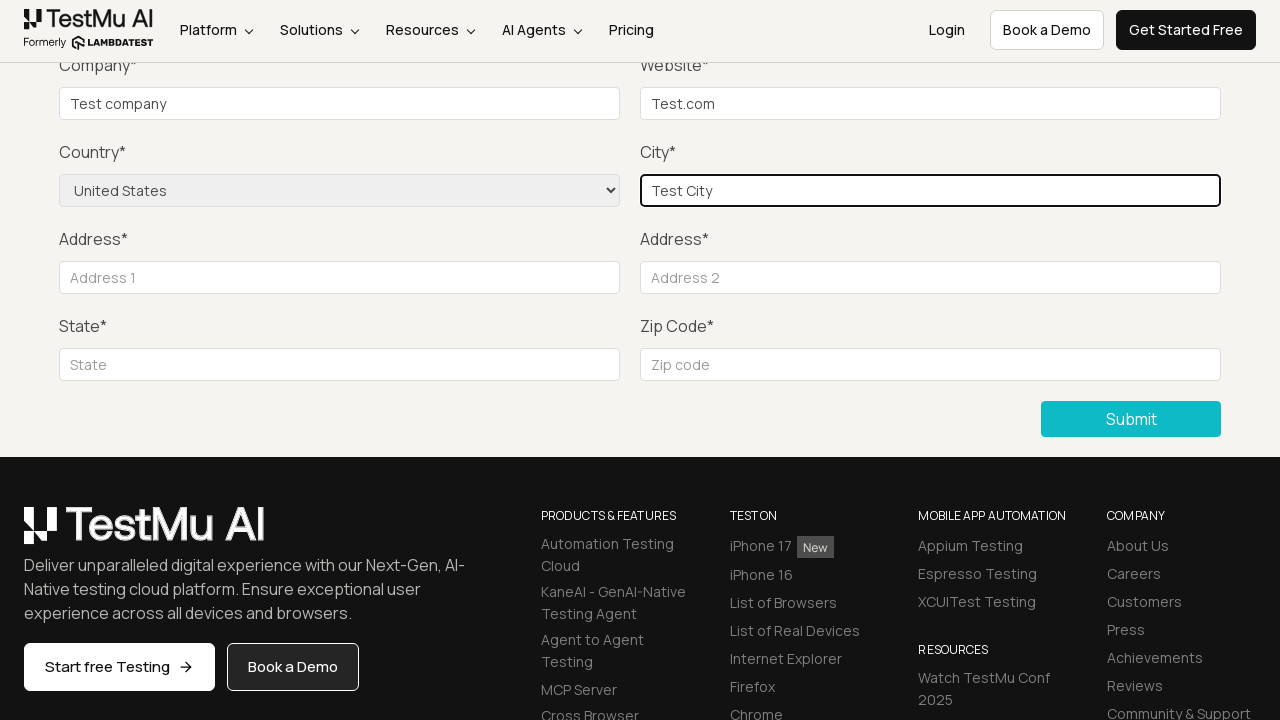

Filled address line 1 with '123 test' on input[name='address_line1']
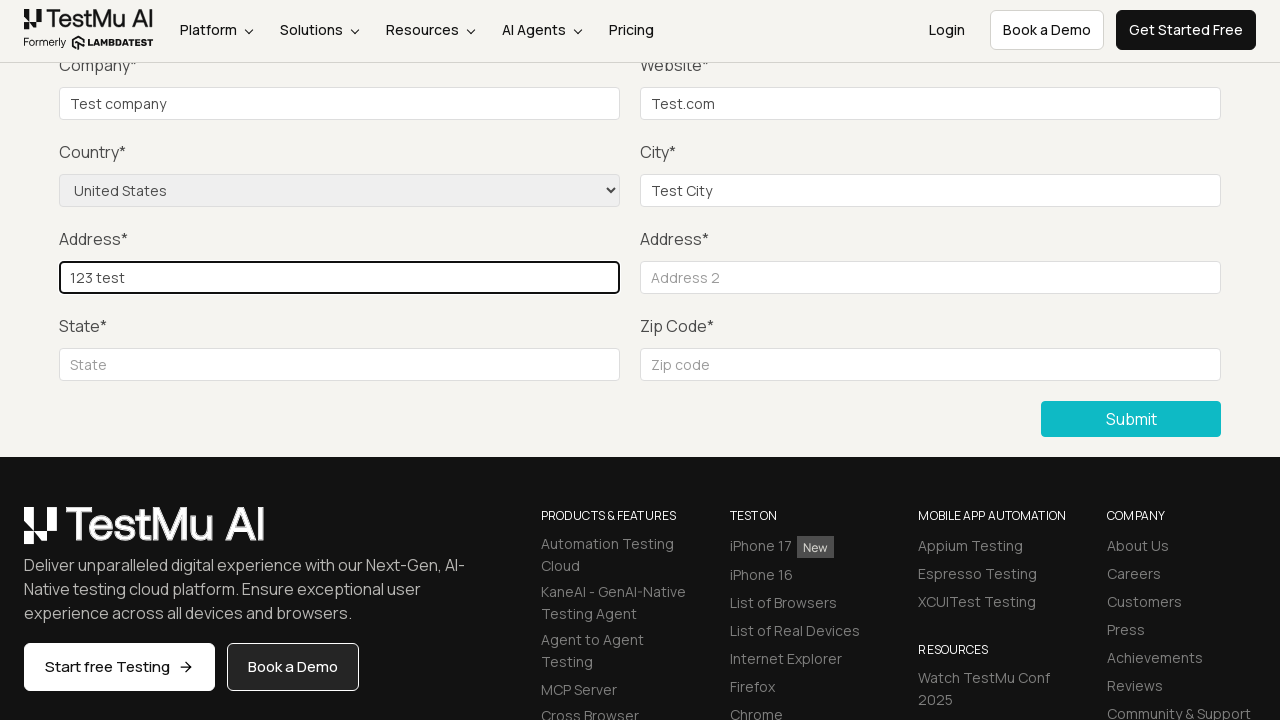

Filled address line 2 with 'asd asd' on input[name='address_line2']
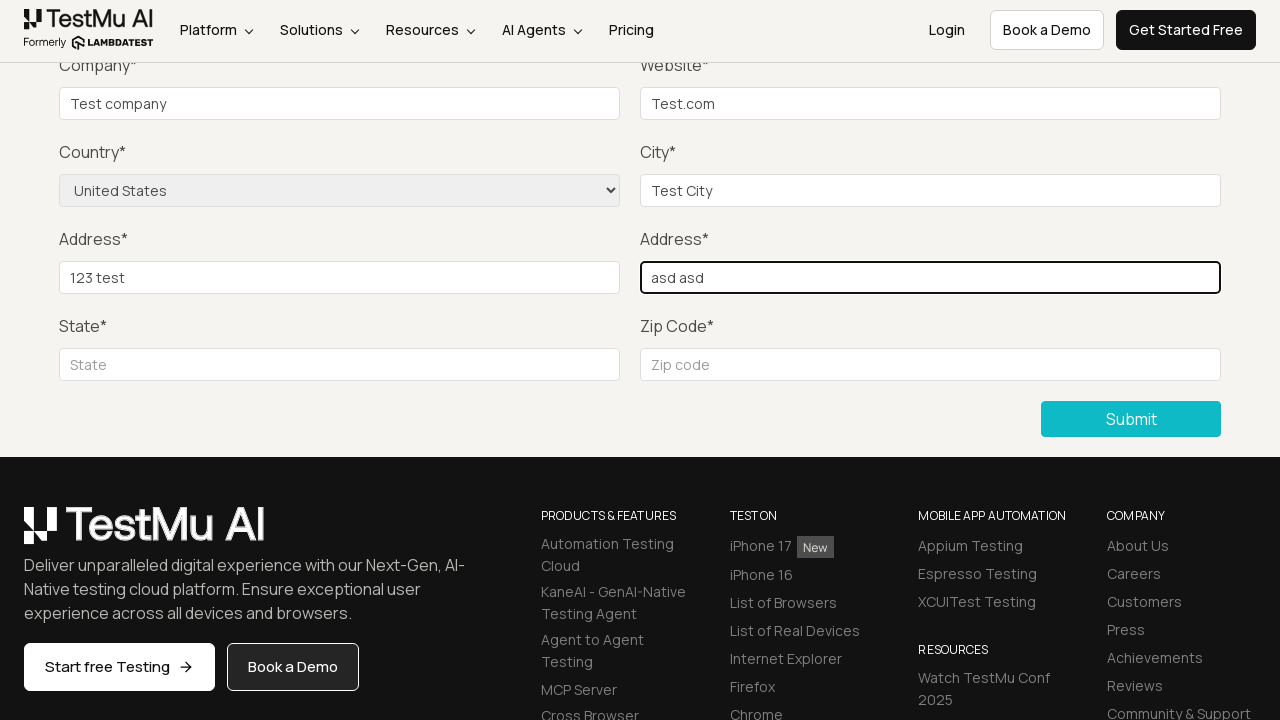

Filled state field with 'Test State' on #inputState
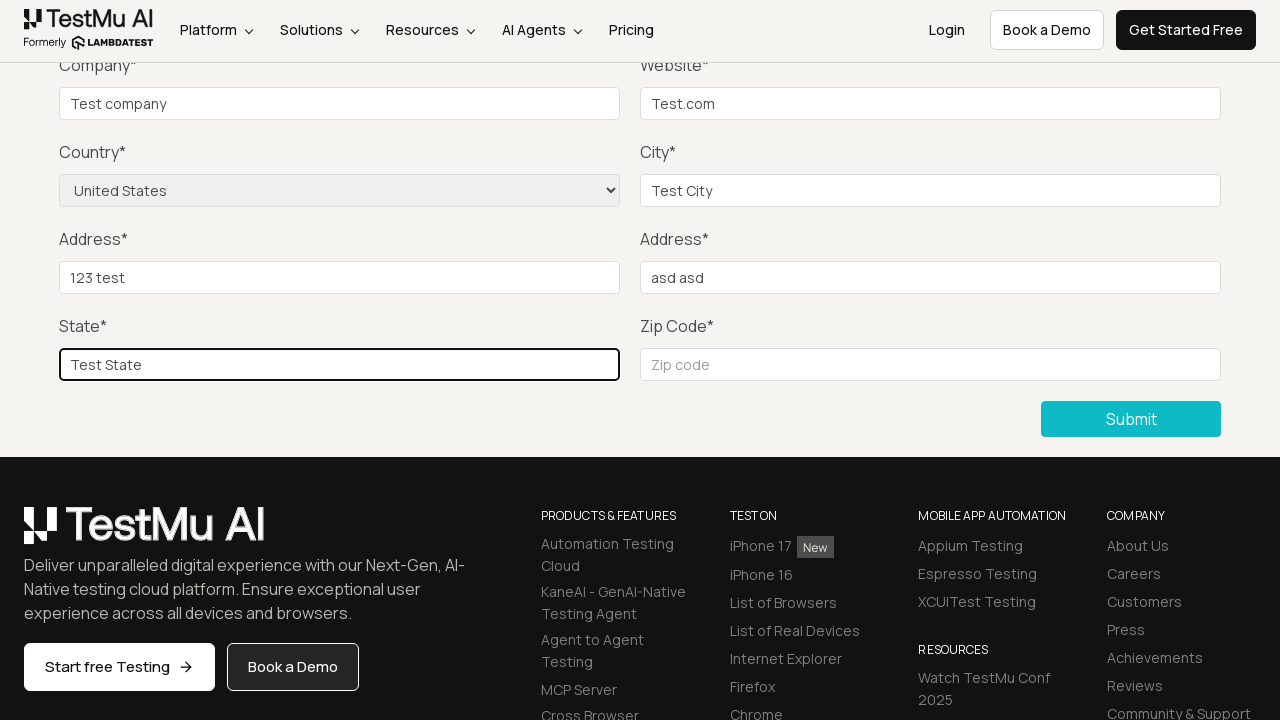

Filled zip code field with '121009' on input[name='zip']
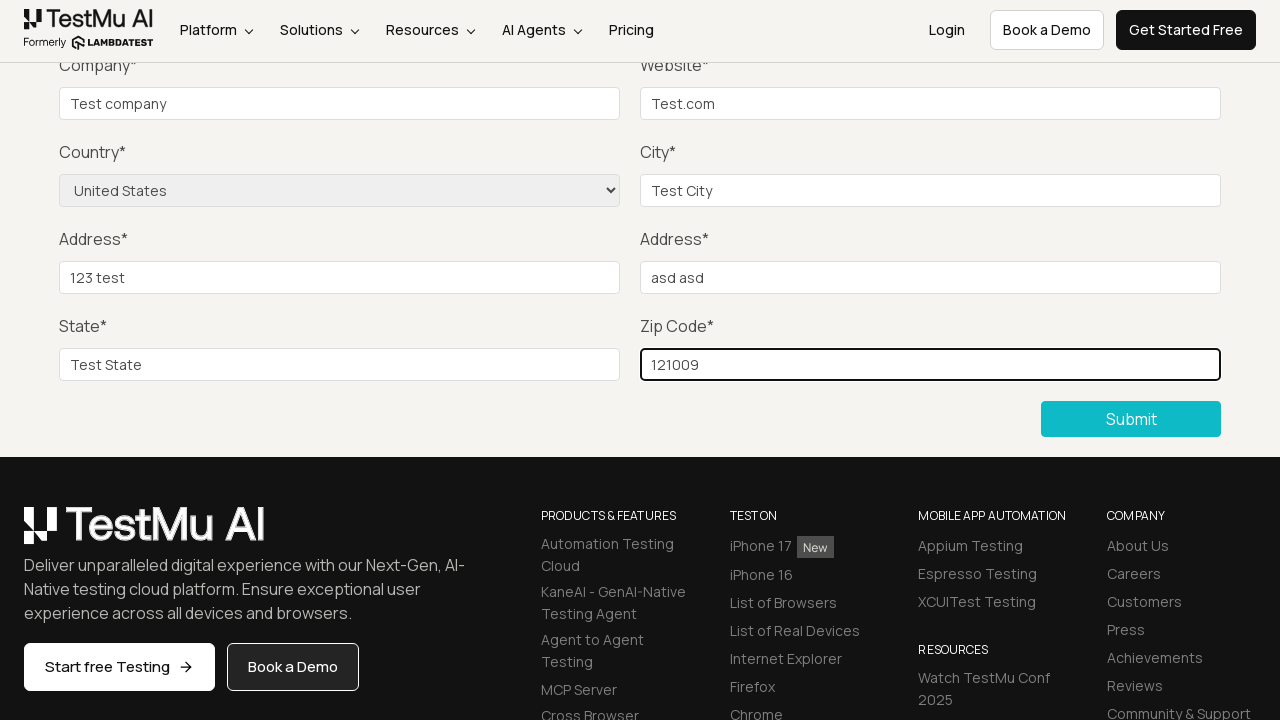

Clicked submit button to submit the complete form at (1131, 419) on xpath=//*[@type='submit' and contains(text(),'Submit')]
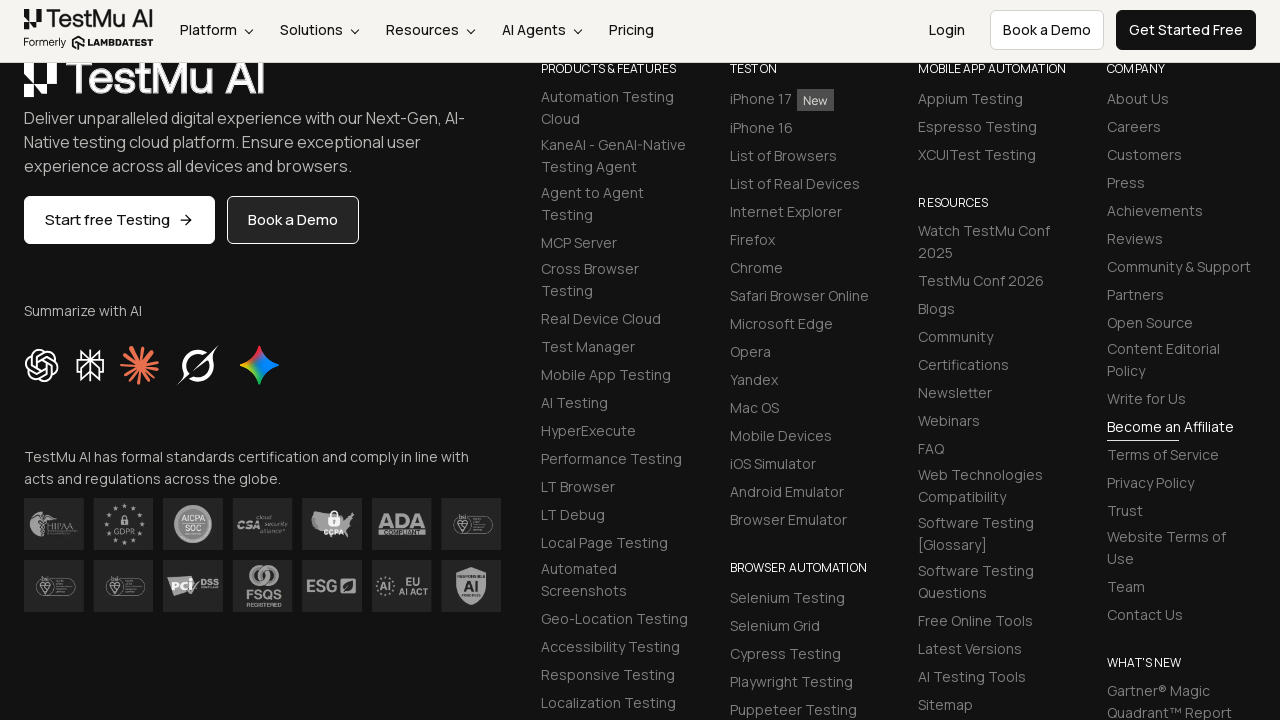

Verified success message displayed: 'Thanks for contacting us, we will get back to you shortly.'
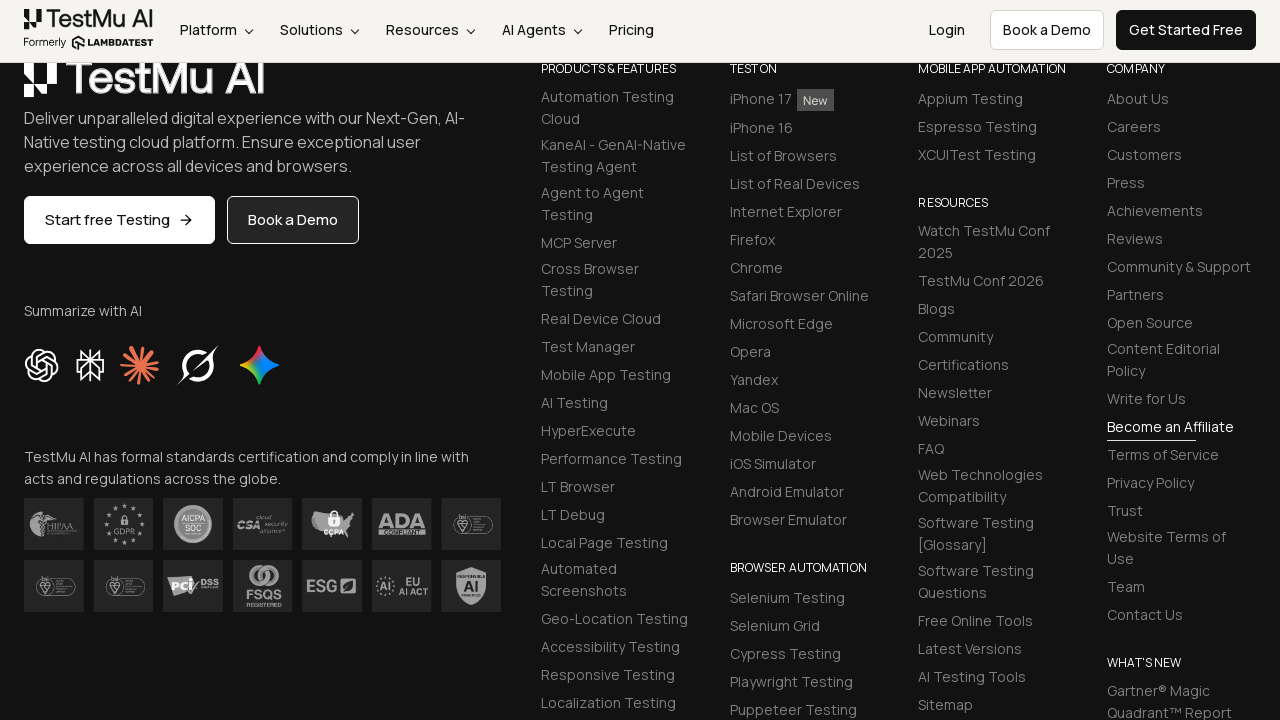

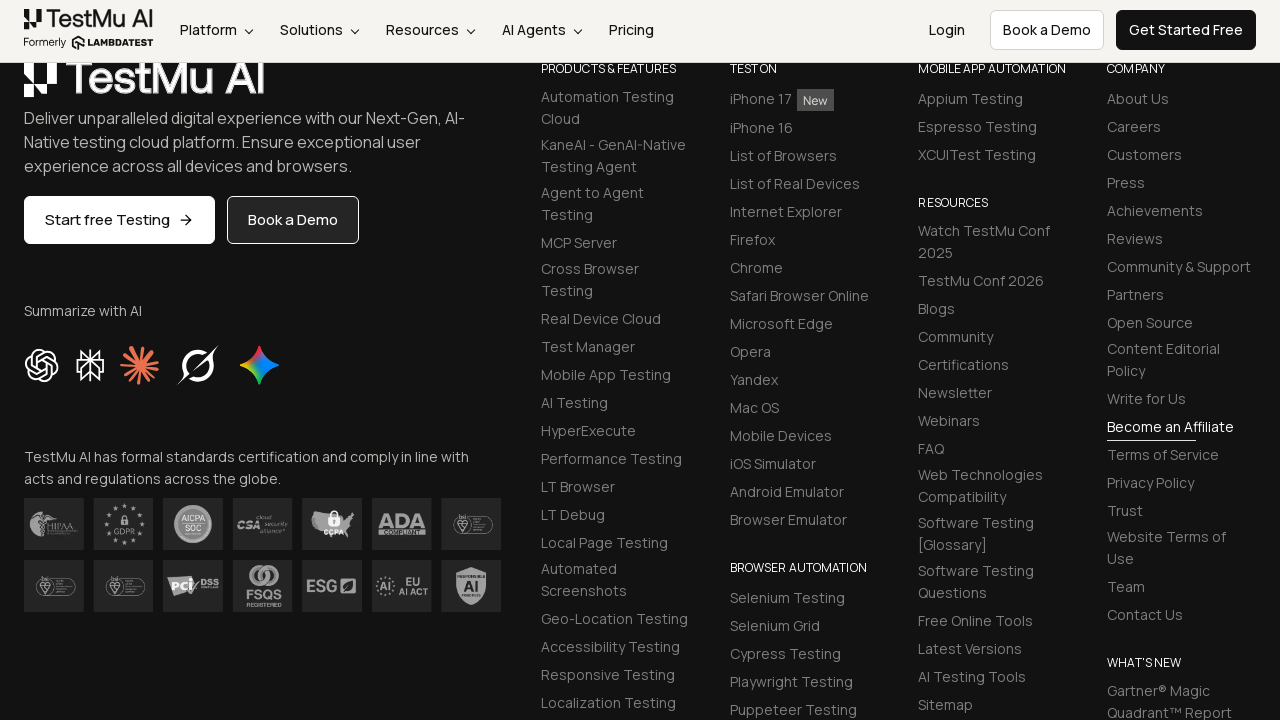